Navigates to the homepage and verifies it loads successfully

Starting URL: https://timdeschryver.dev/

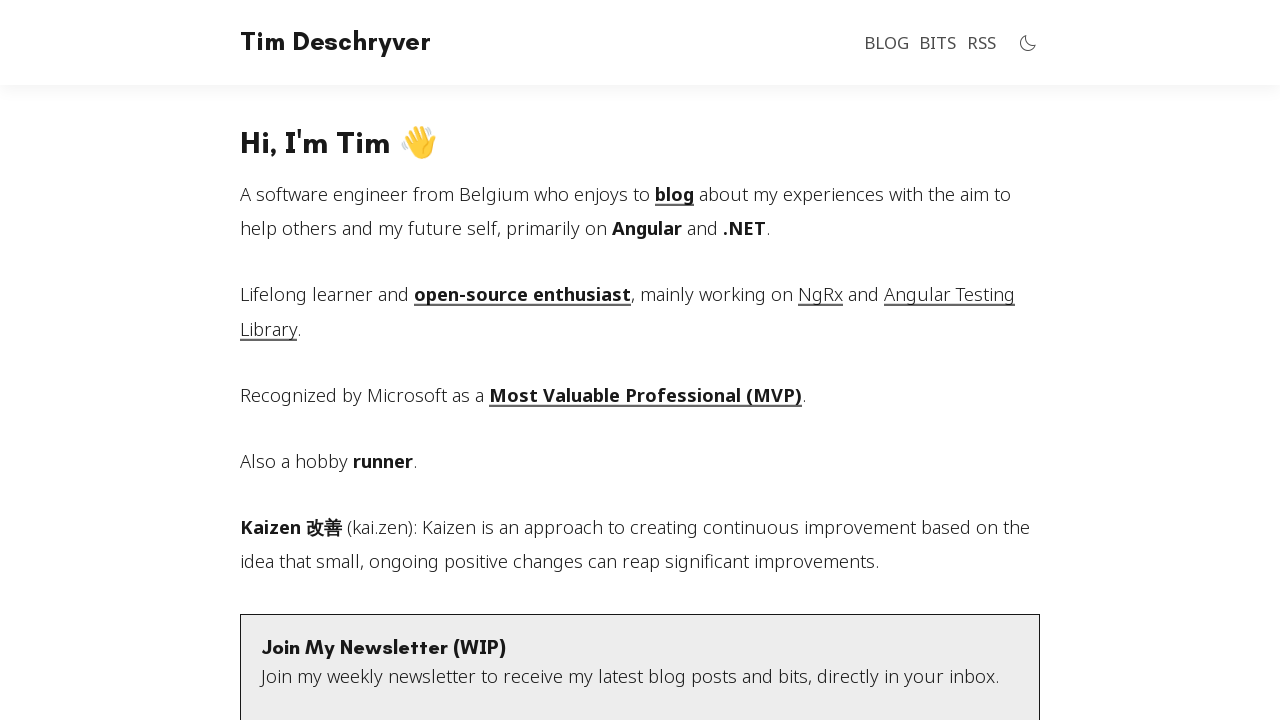

Homepage loaded successfully
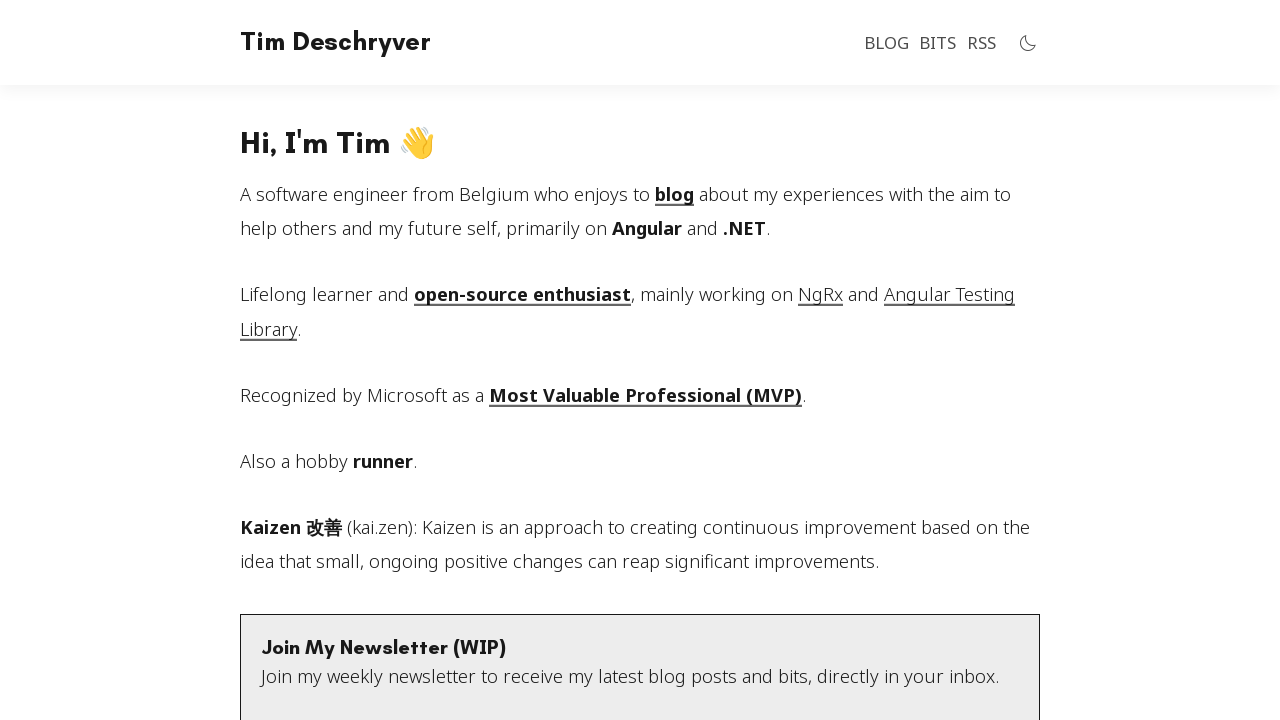

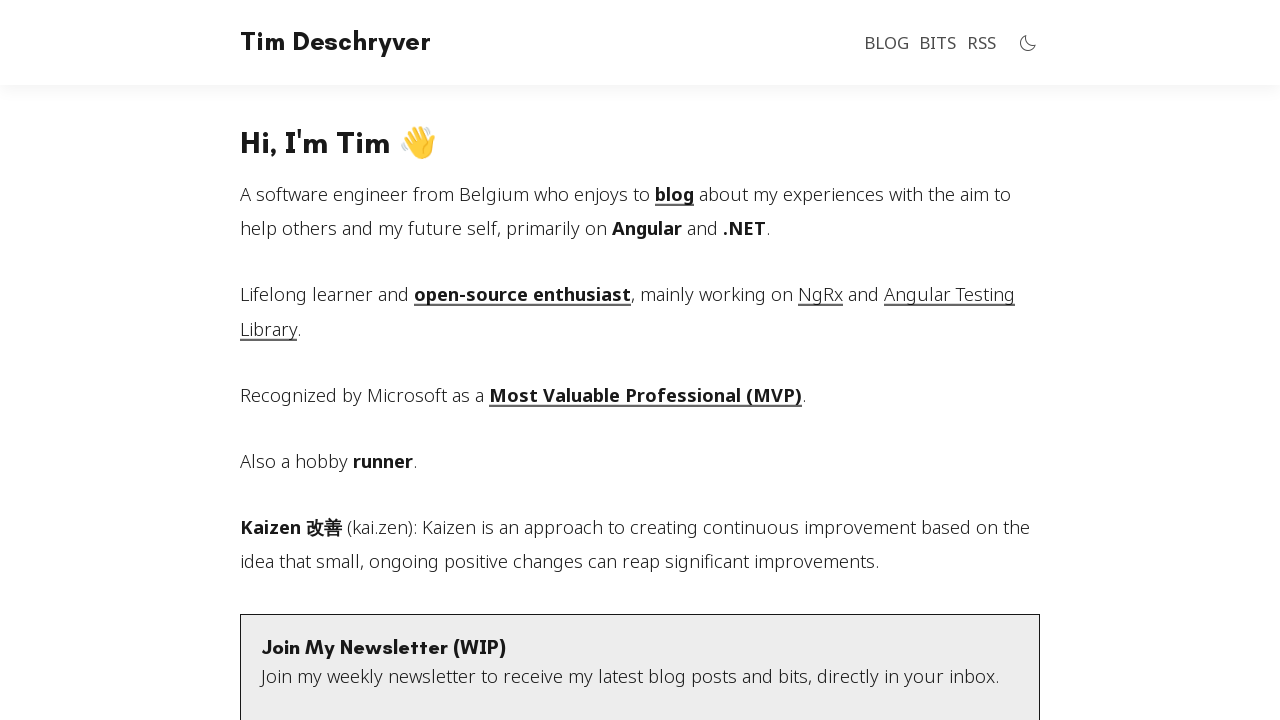